Tests top navigation menu links (CONTACT US, POPULAR ITEMS, SPECIAL OFFER) and verifies the main logo is displayed

Starting URL: https://advantageonlineshopping.com/

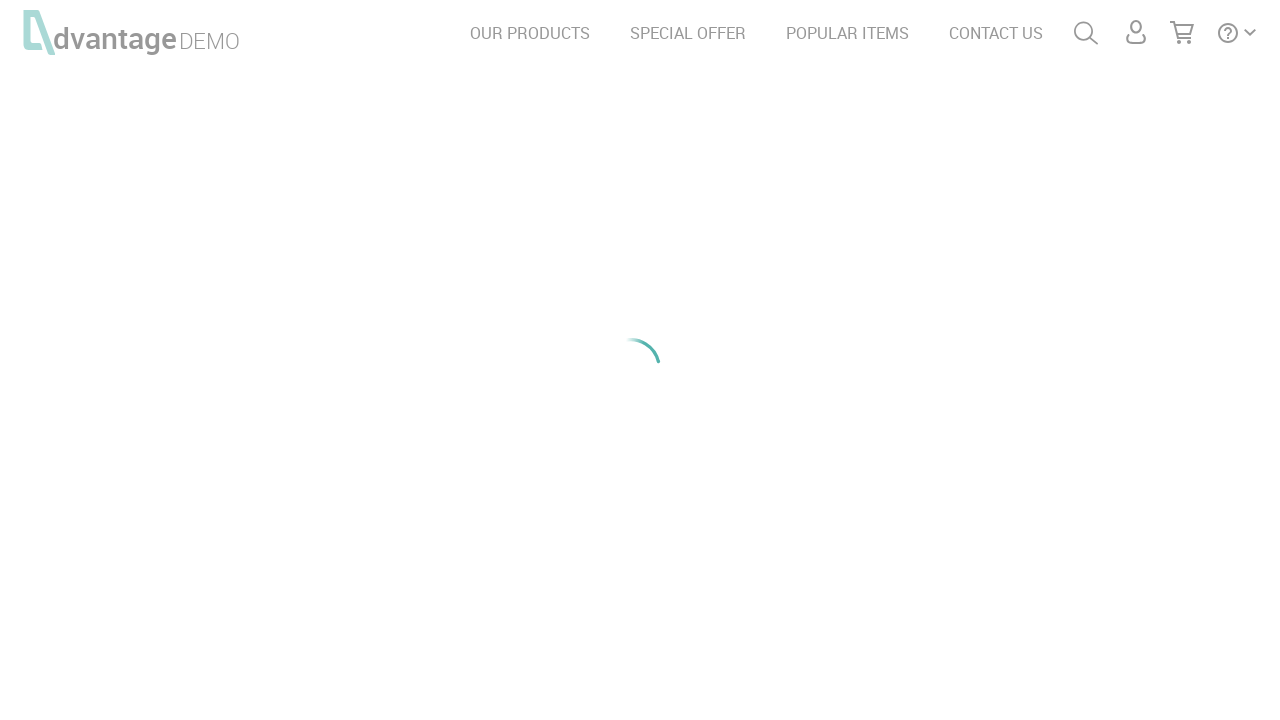

Clicked CONTACT US link in top navigation menu at (996, 33) on a:has-text('CONTACT US')
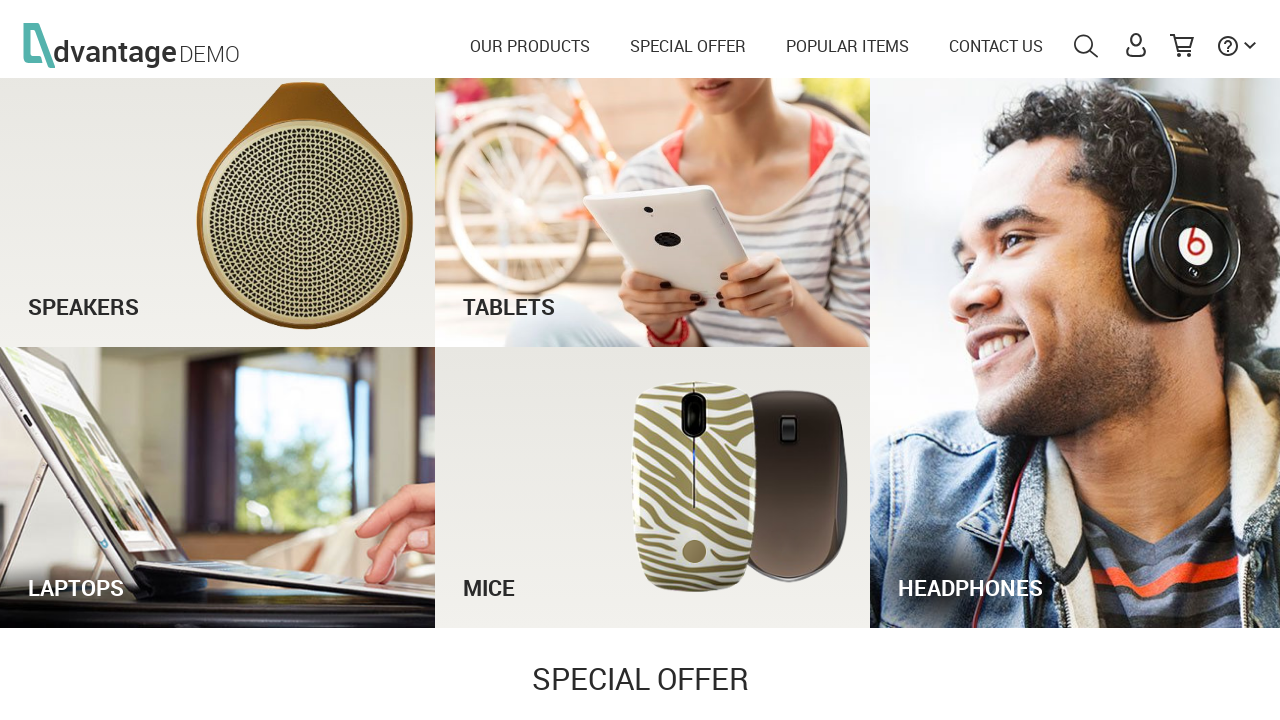

Waited for CONTACT US page heading to load
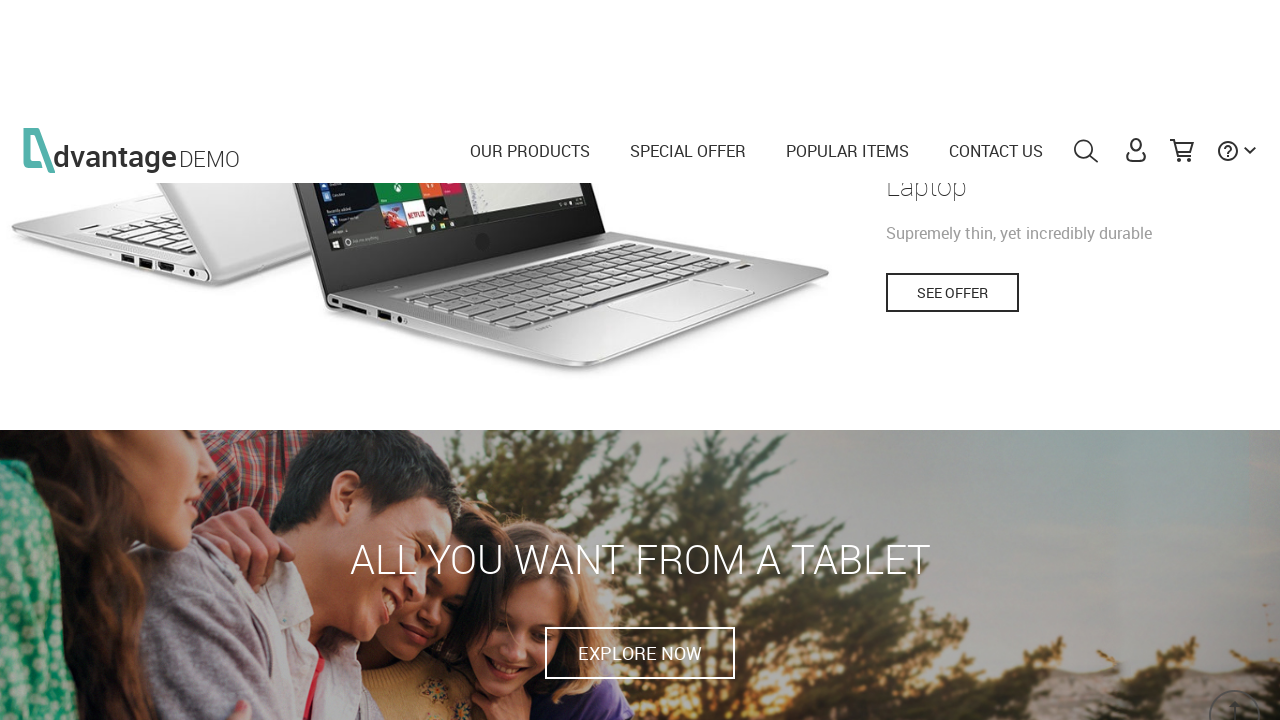

Verified CONTACT US page heading is visible
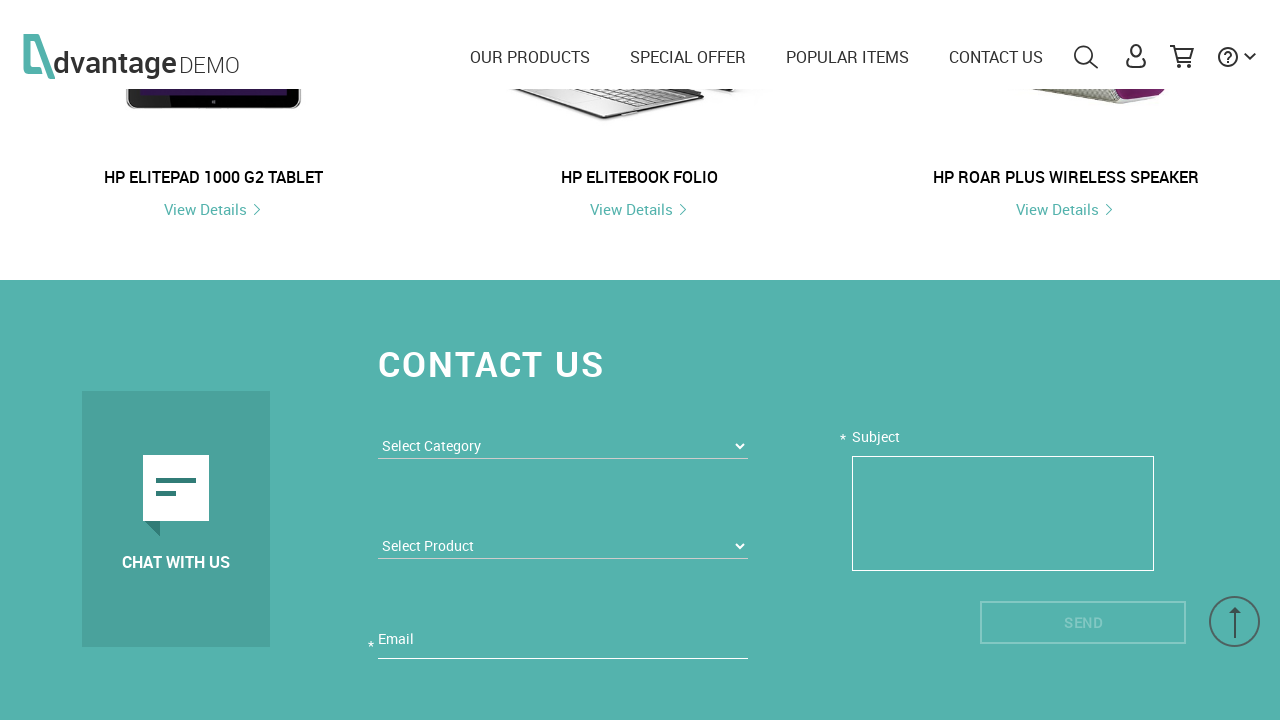

Clicked POPULAR ITEMS link in top navigation menu at (848, 33) on a:has-text('POPULAR ITEMS')
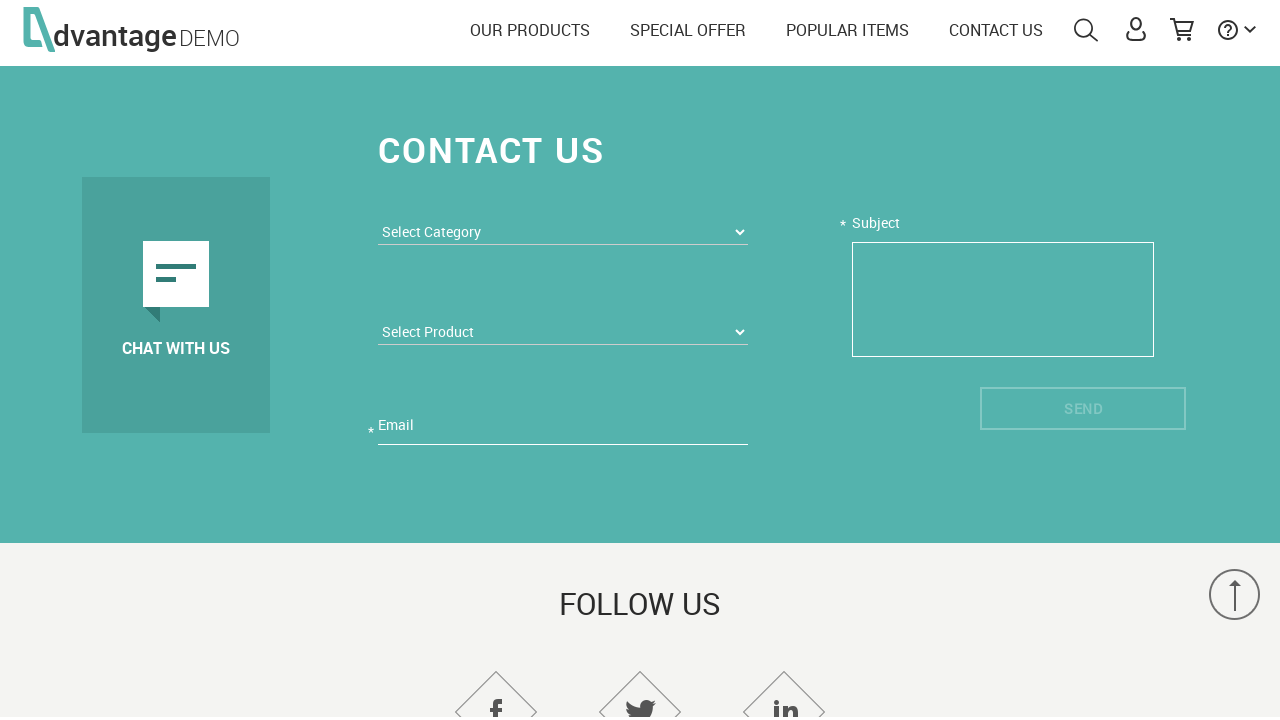

Waited for POPULAR ITEMS section heading to load
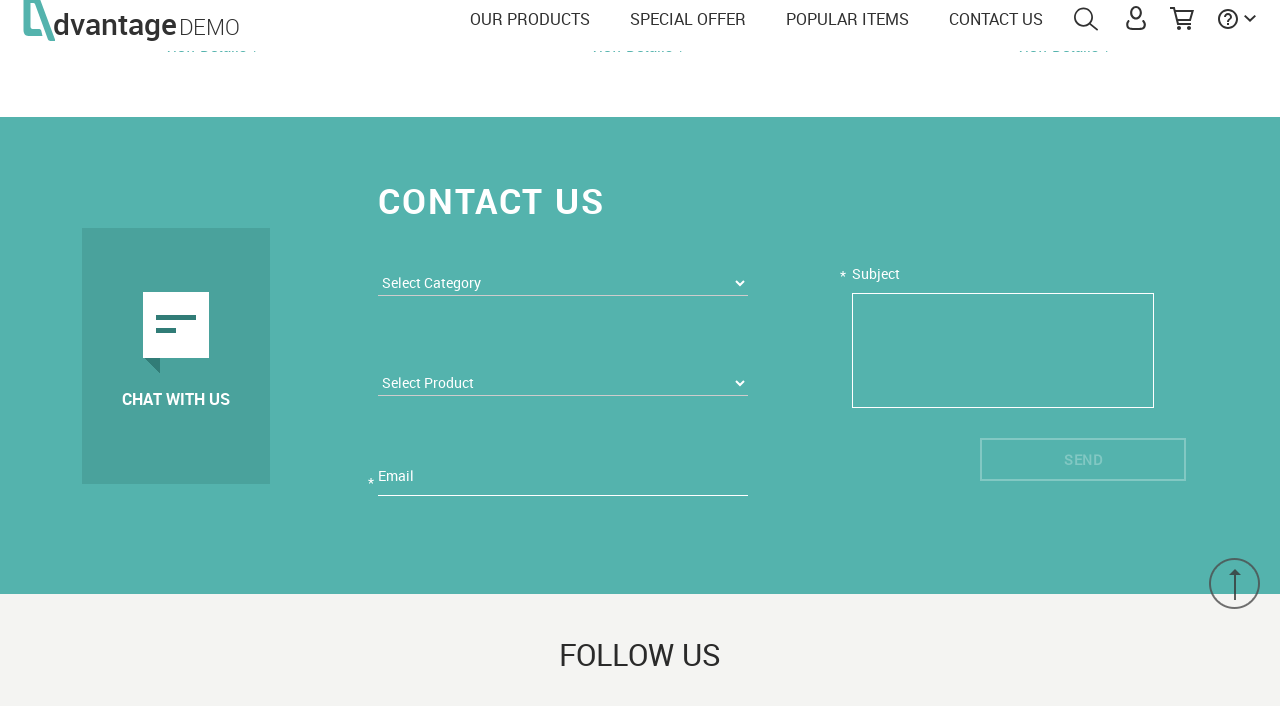

Verified POPULAR ITEMS section heading is visible
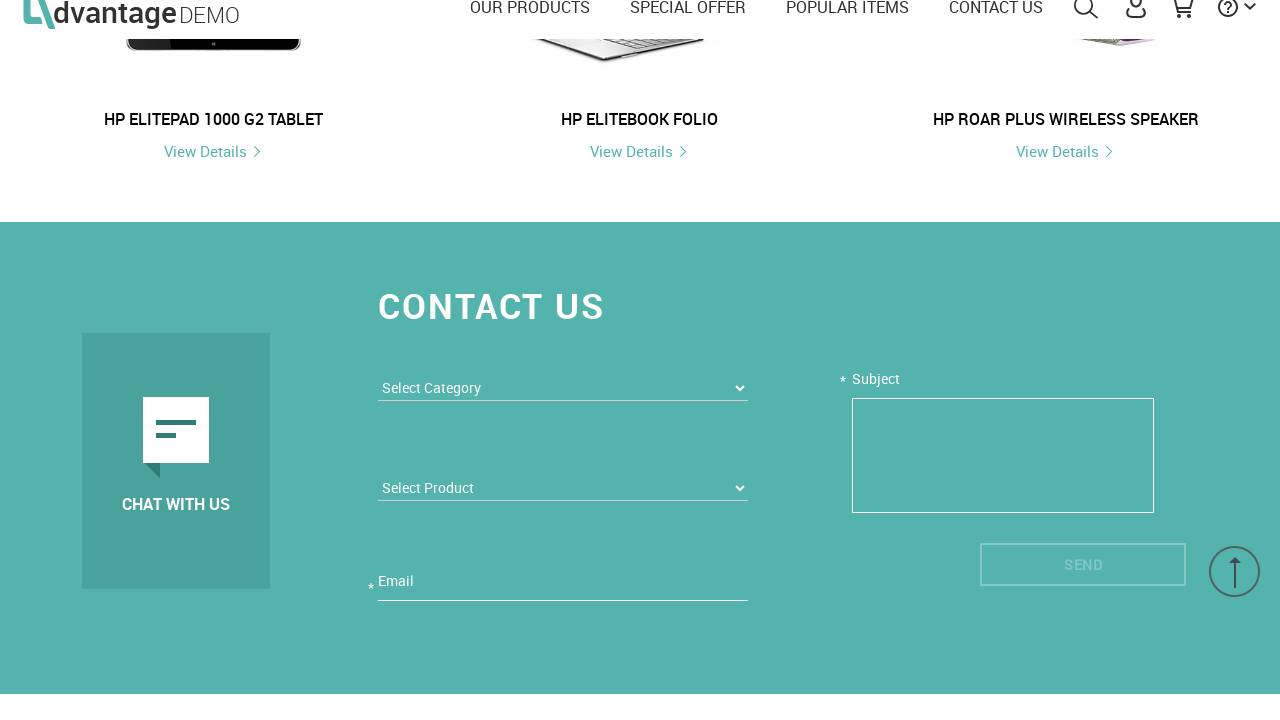

Clicked SPECIAL OFFER link in top navigation menu at (688, 33) on a:has-text('SPECIAL OFFER')
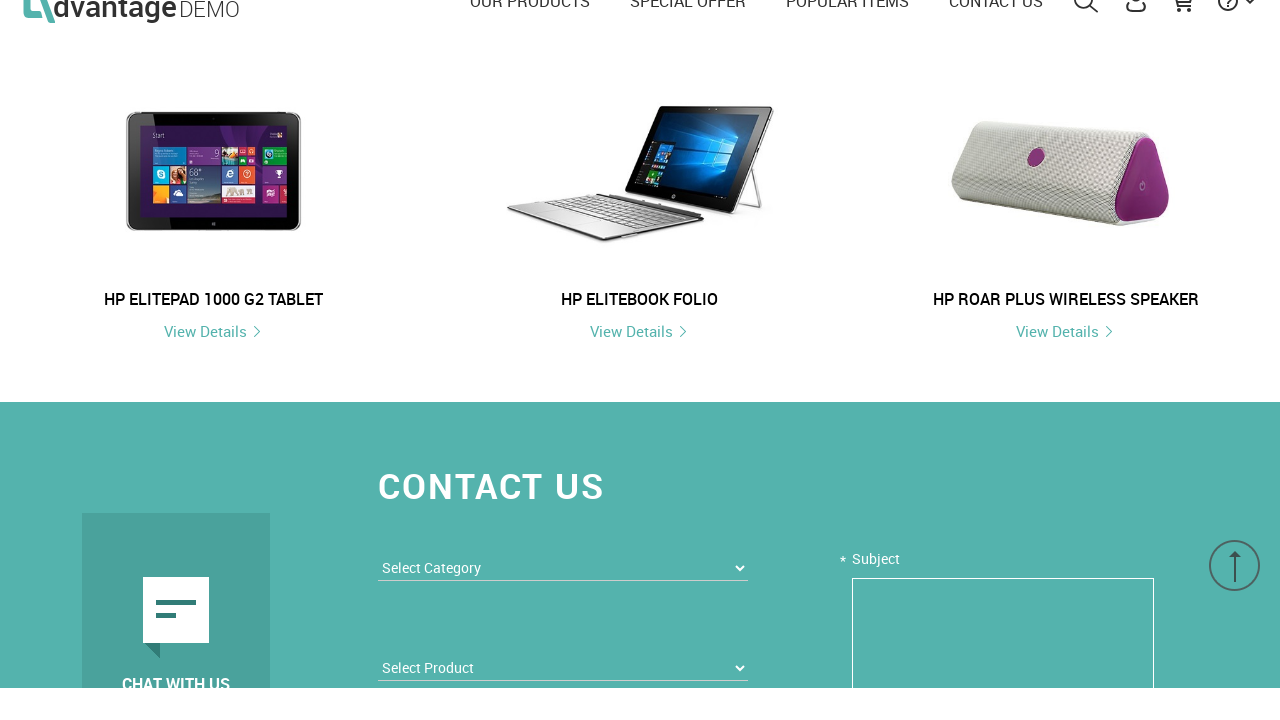

Waited for SPECIAL OFFER section heading to load
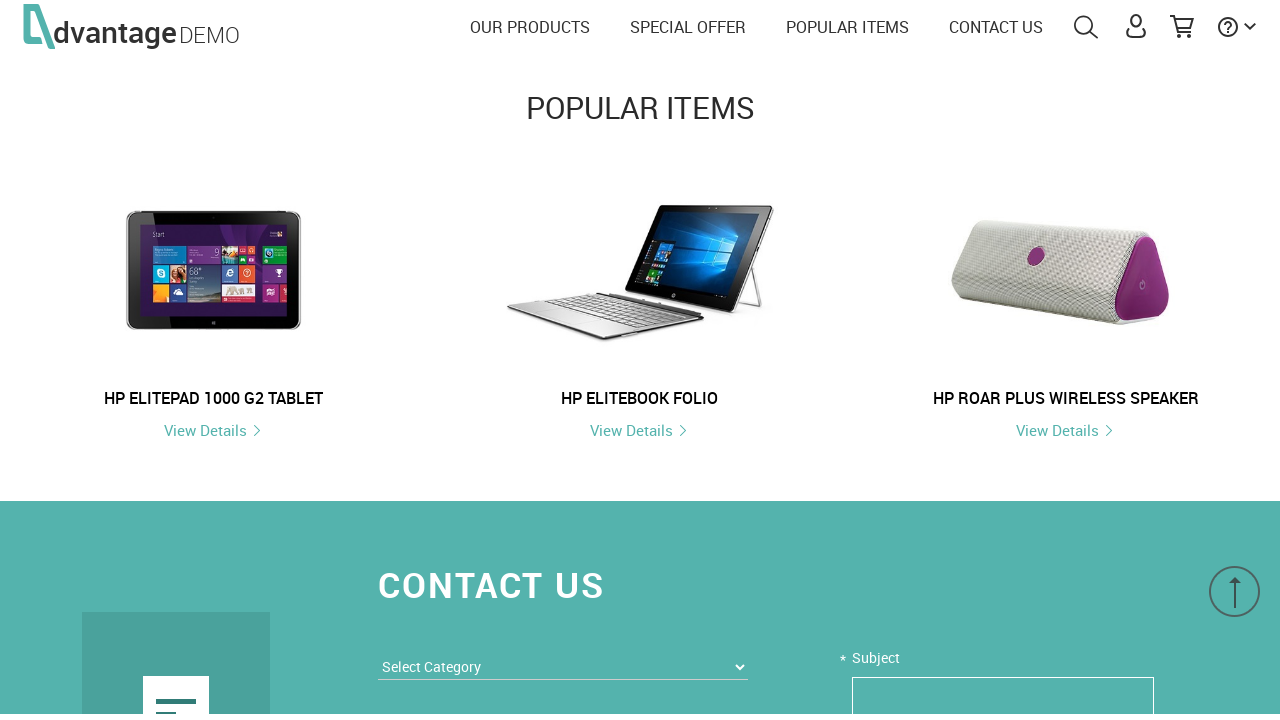

Verified SPECIAL OFFER section heading is visible
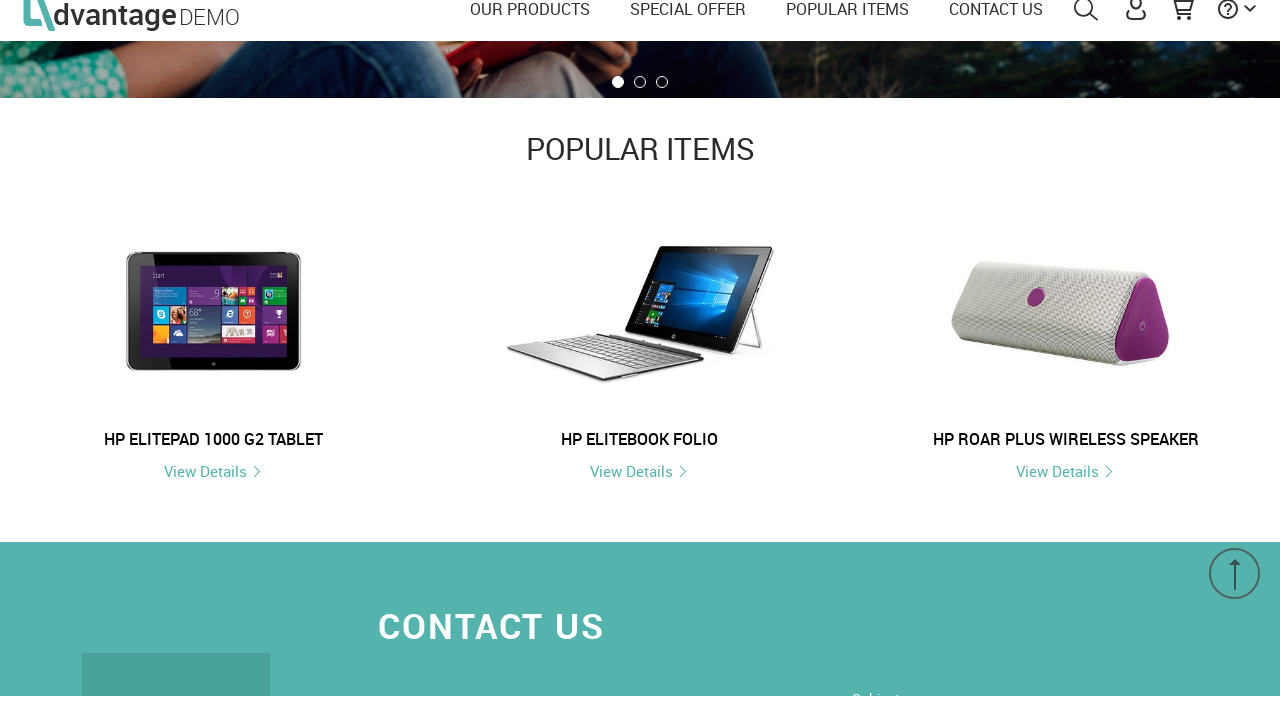

Verified main logo (Advantage) is displayed
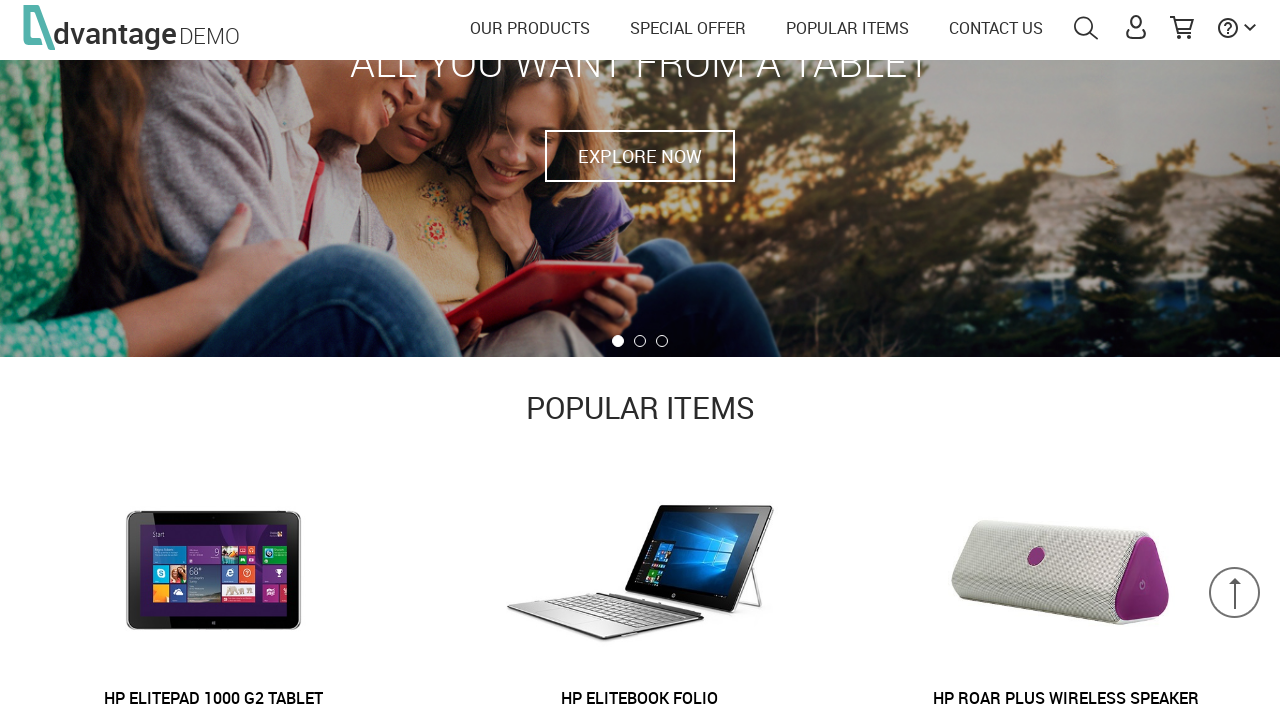

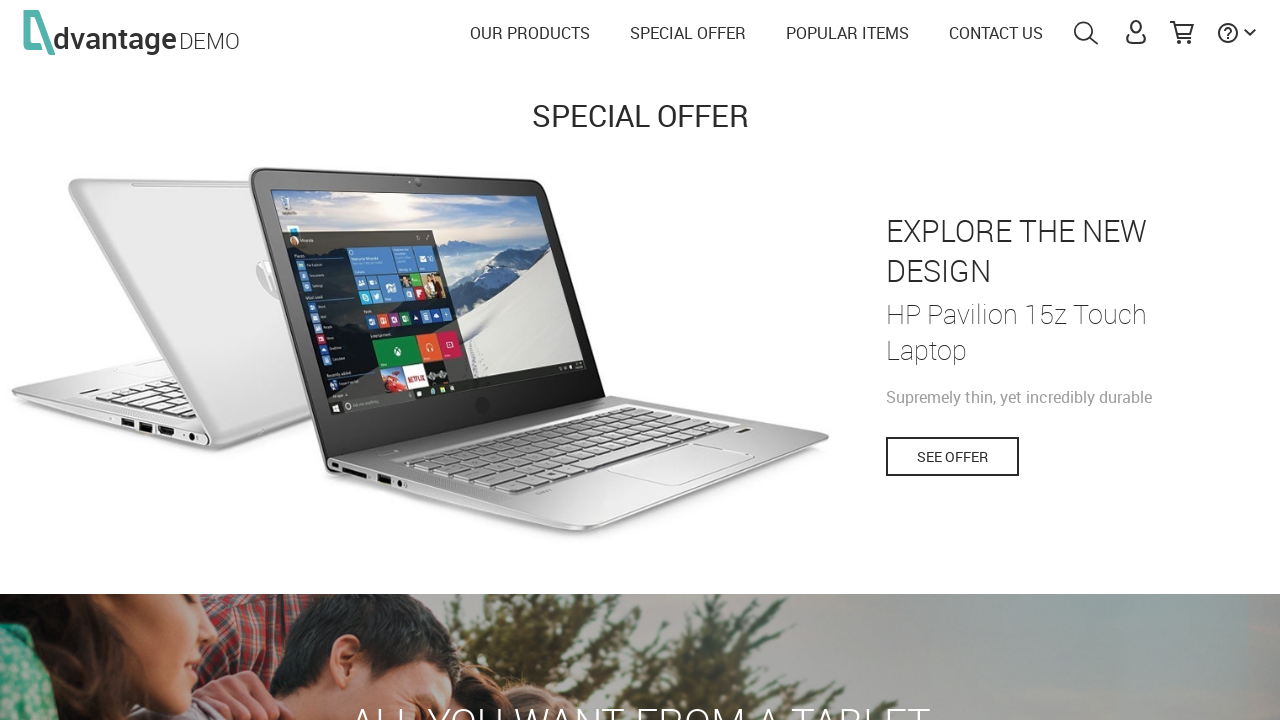